Tests double-click functionality by navigating to the jQuery dblclick API documentation page, switching to an iframe, and performing multiple double-click actions on a div element.

Starting URL: http://api.jquery.com/dblclick/

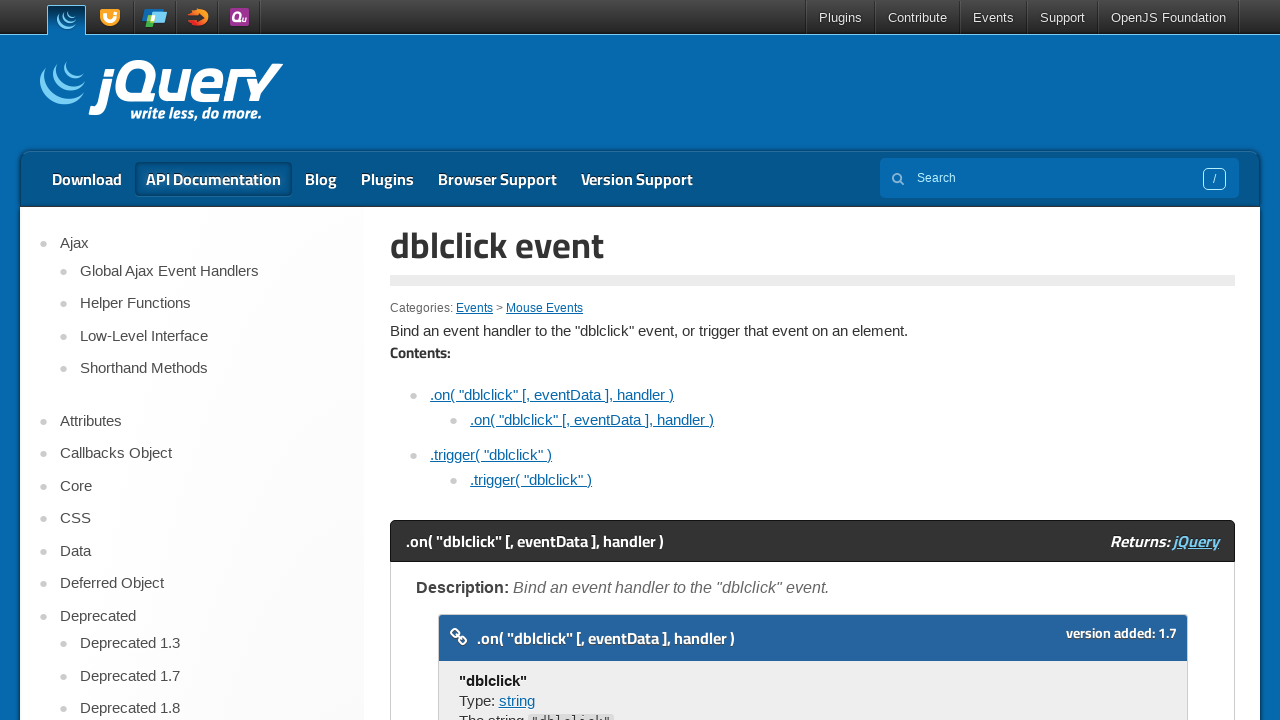

Set viewport size to 1920x1080
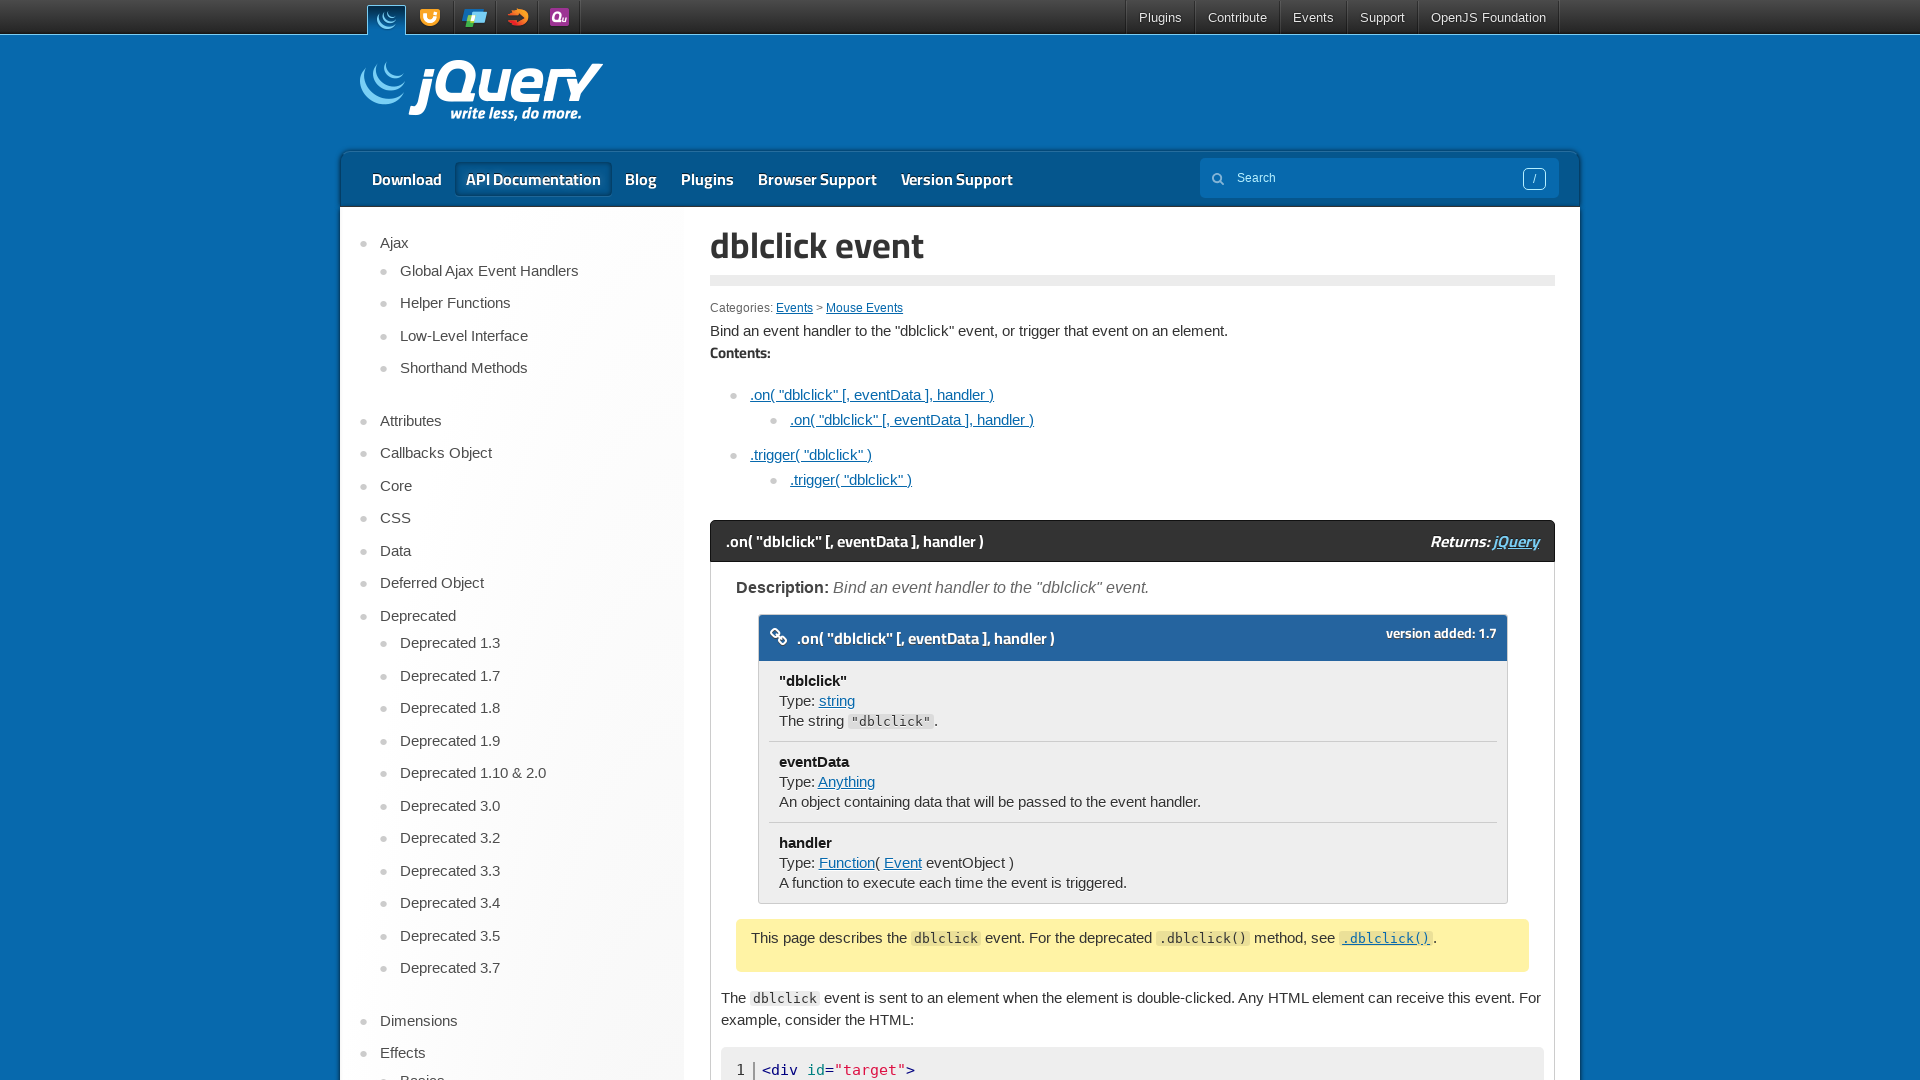

Waited for iframe to load on jQuery dblclick API page
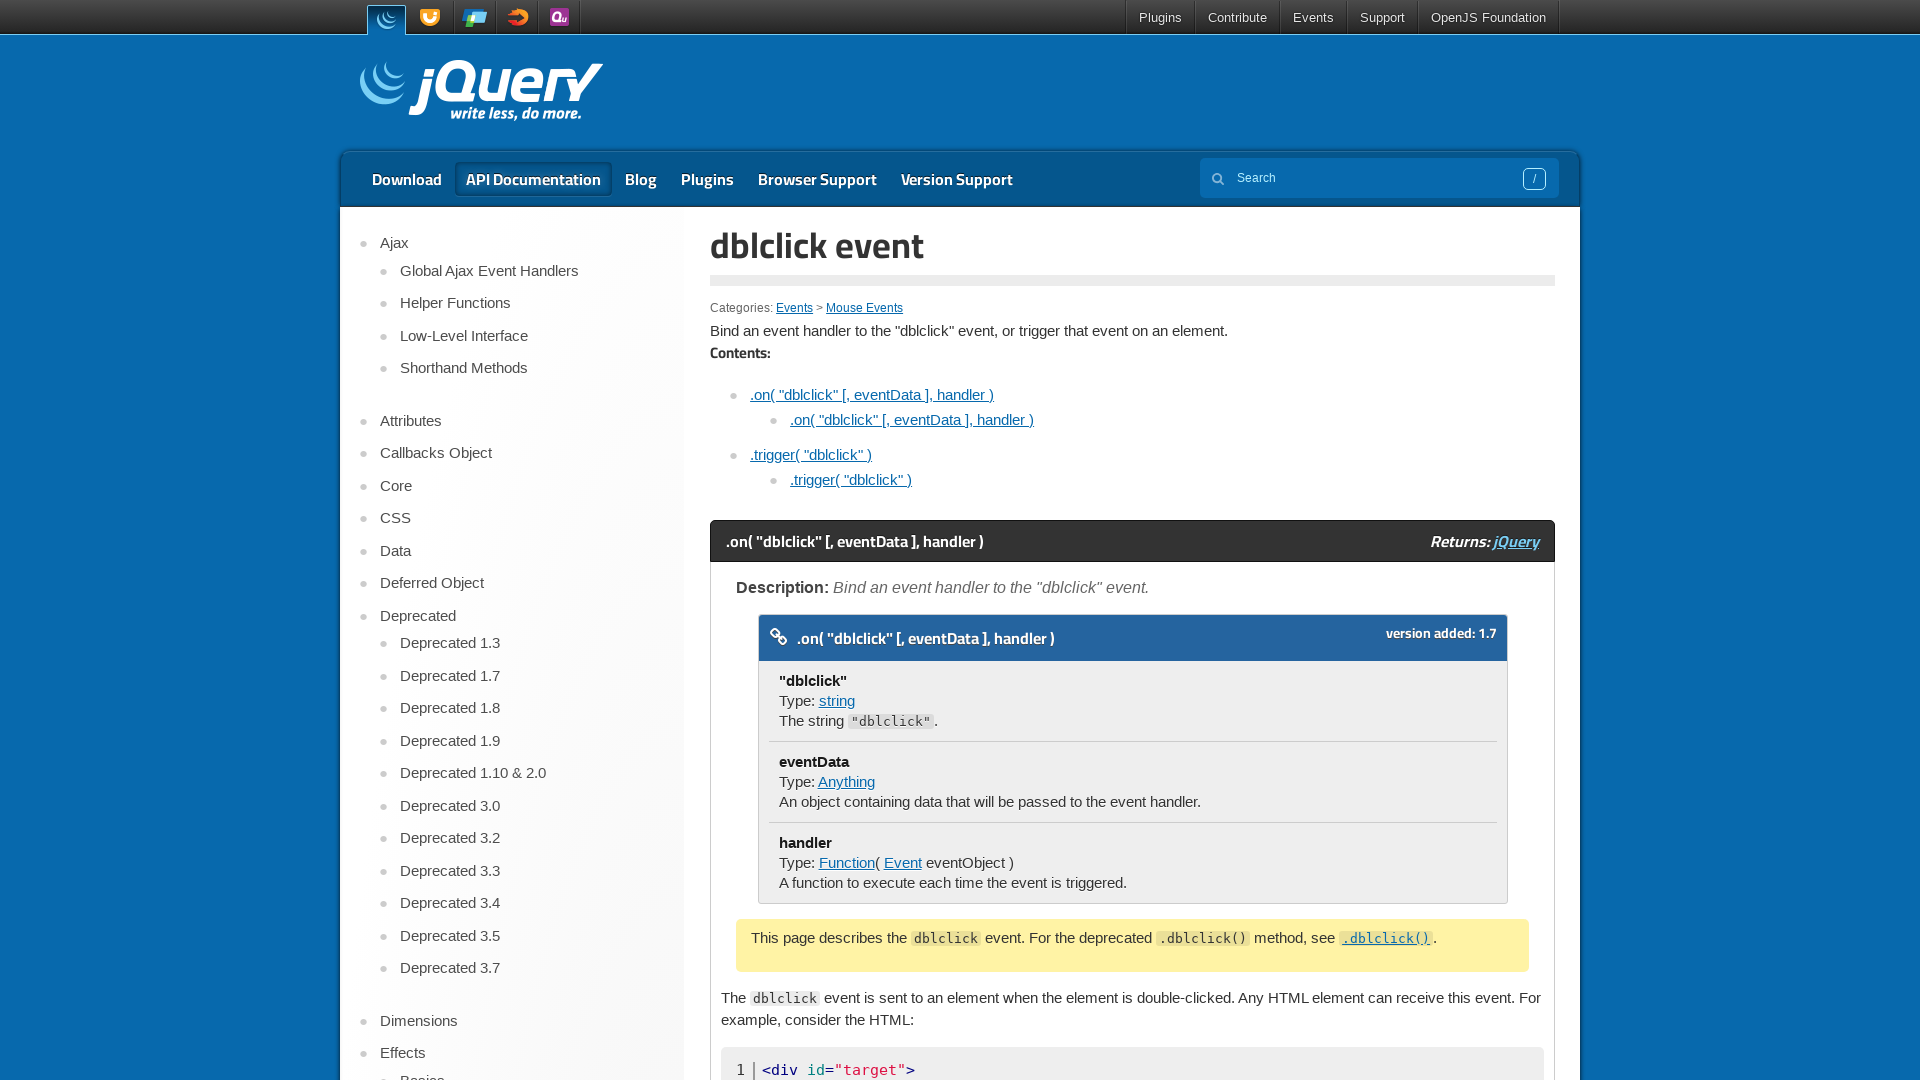

Located the first iframe on the page
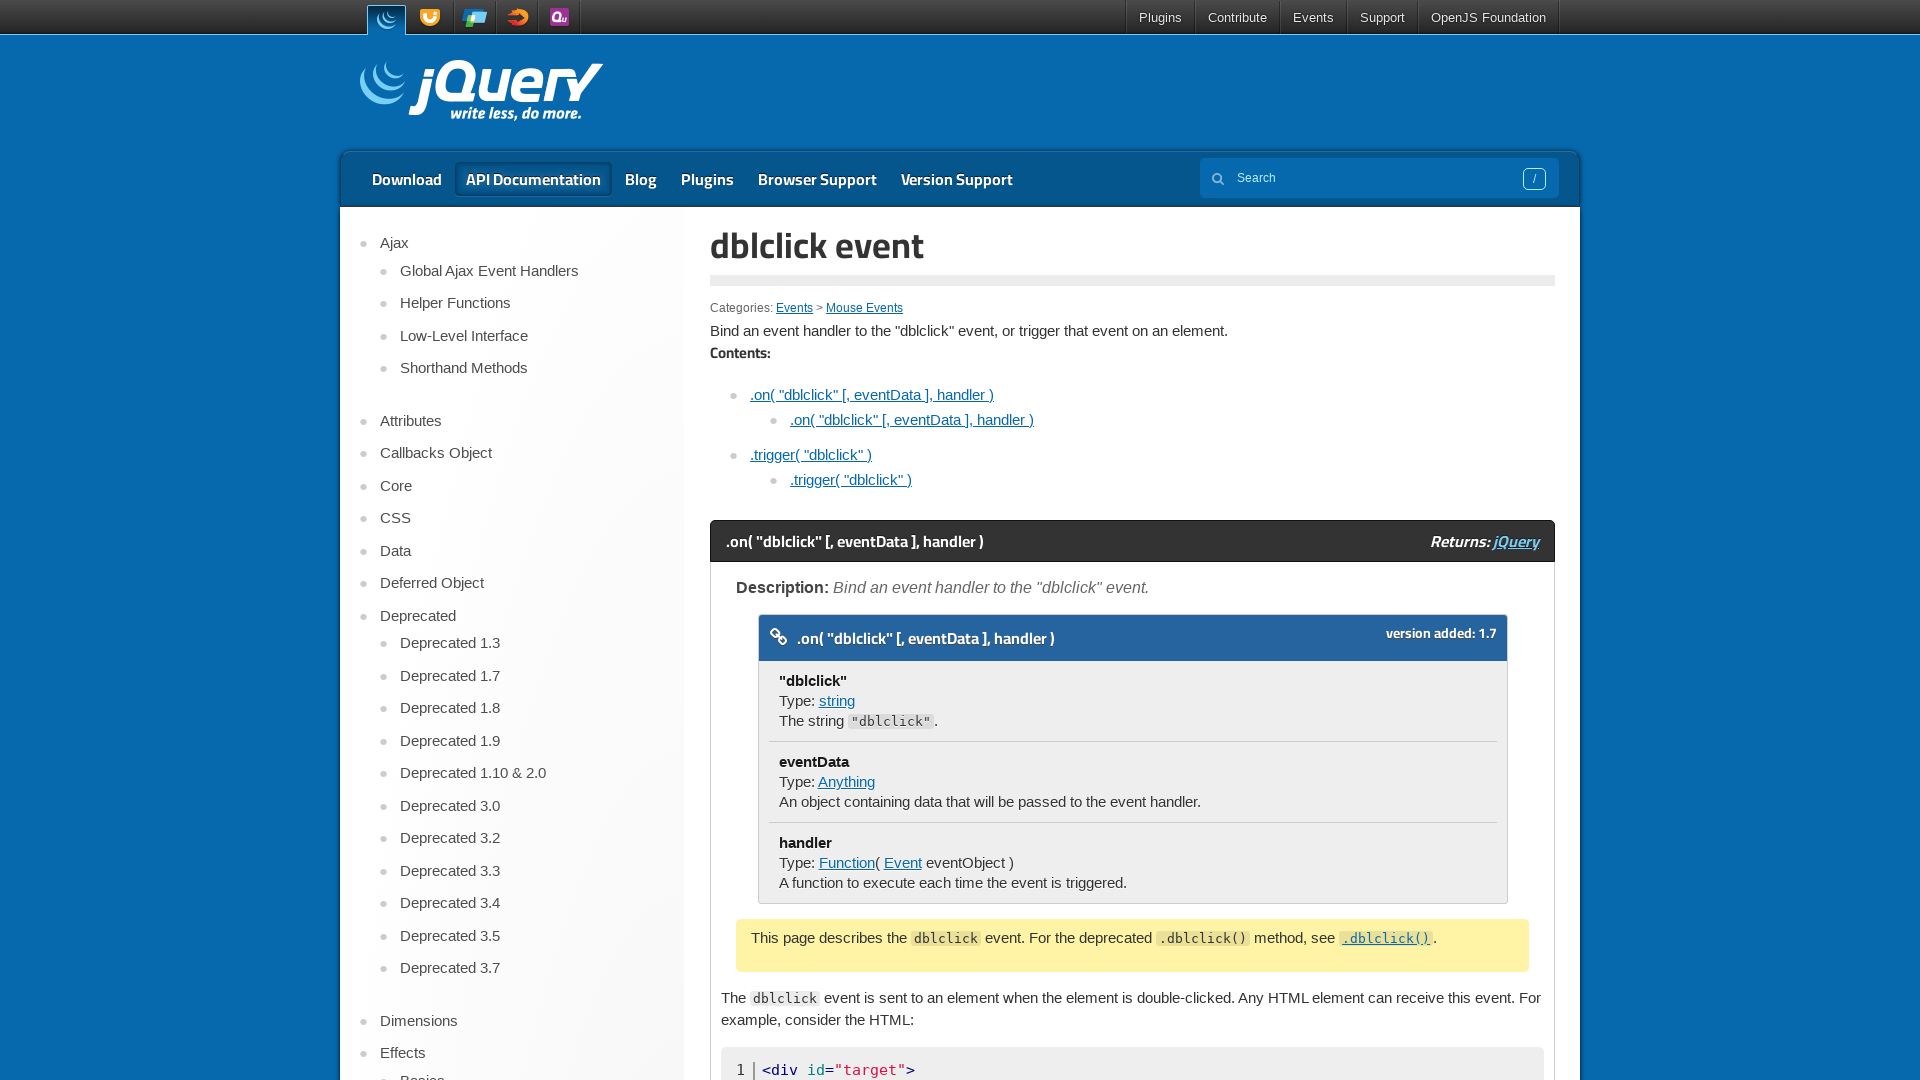

Waited for div element inside iframe to be ready
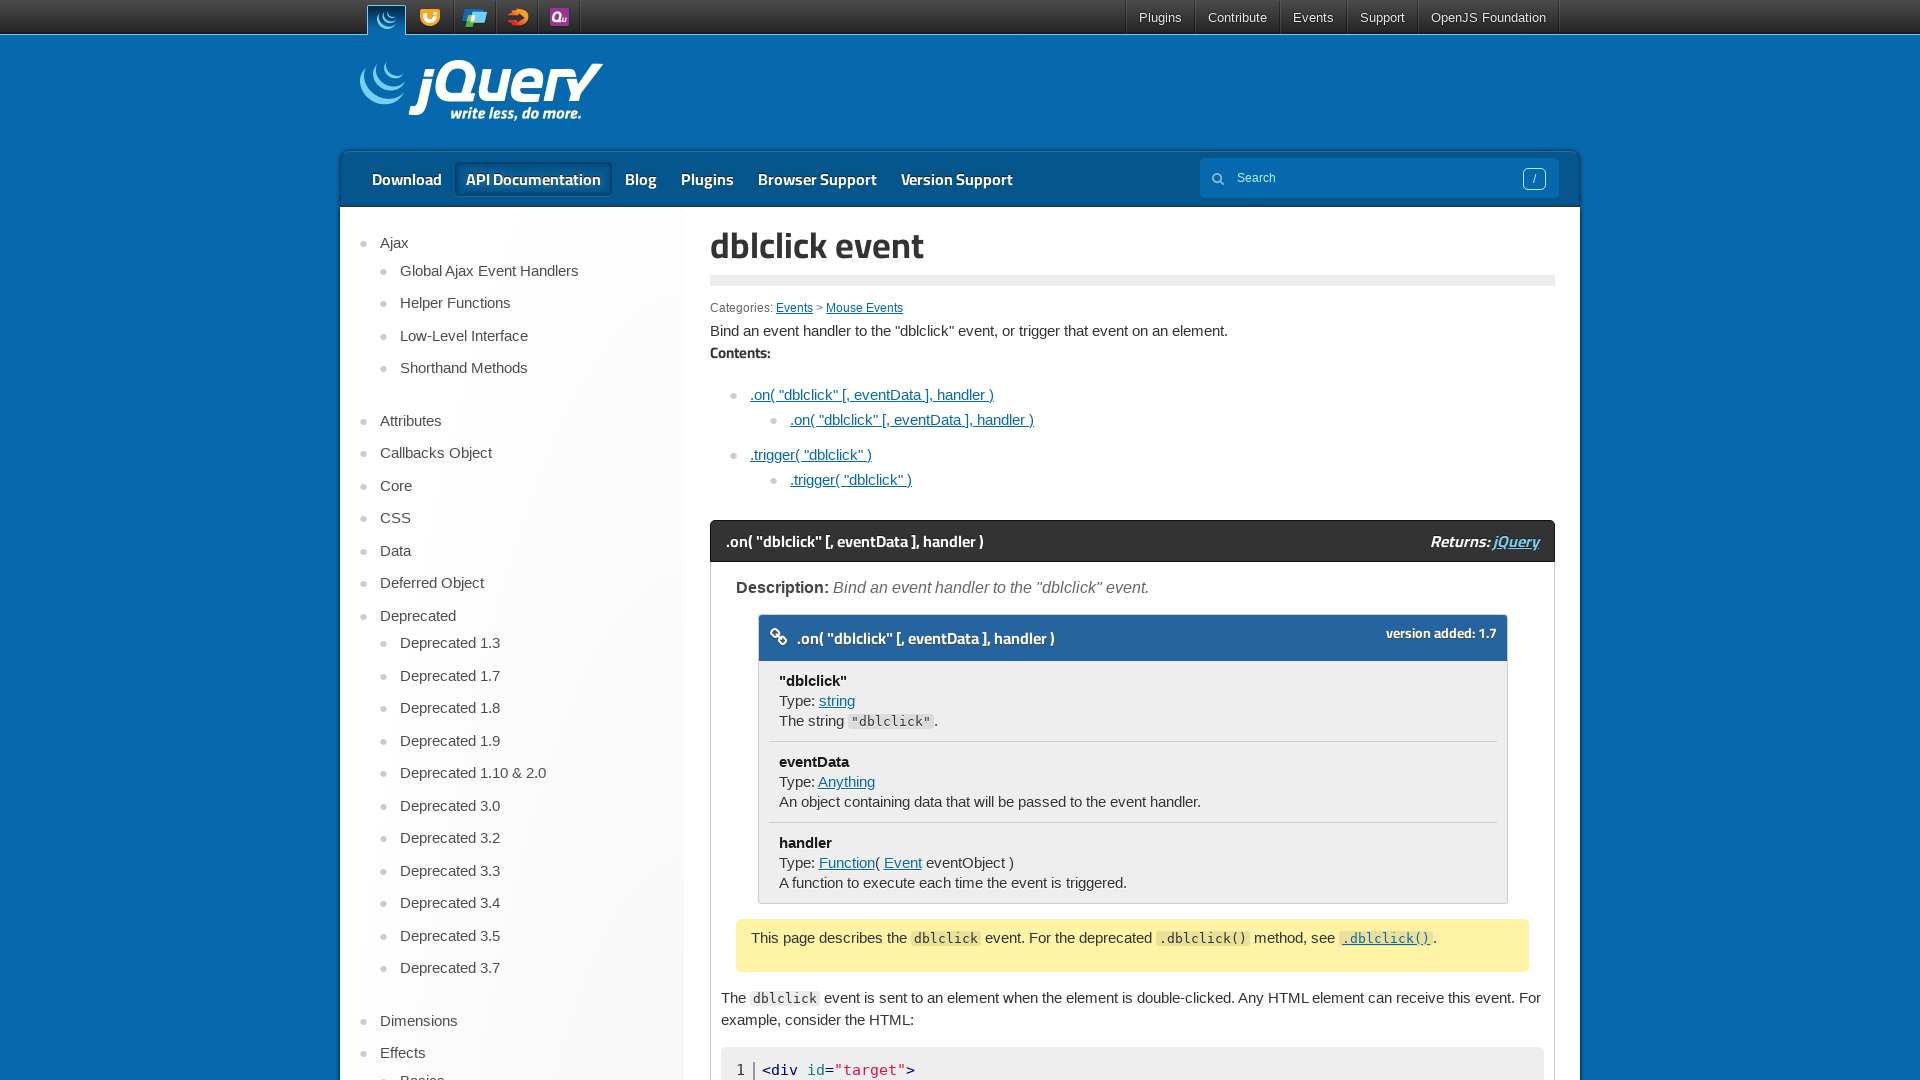

Located div element for double-click testing
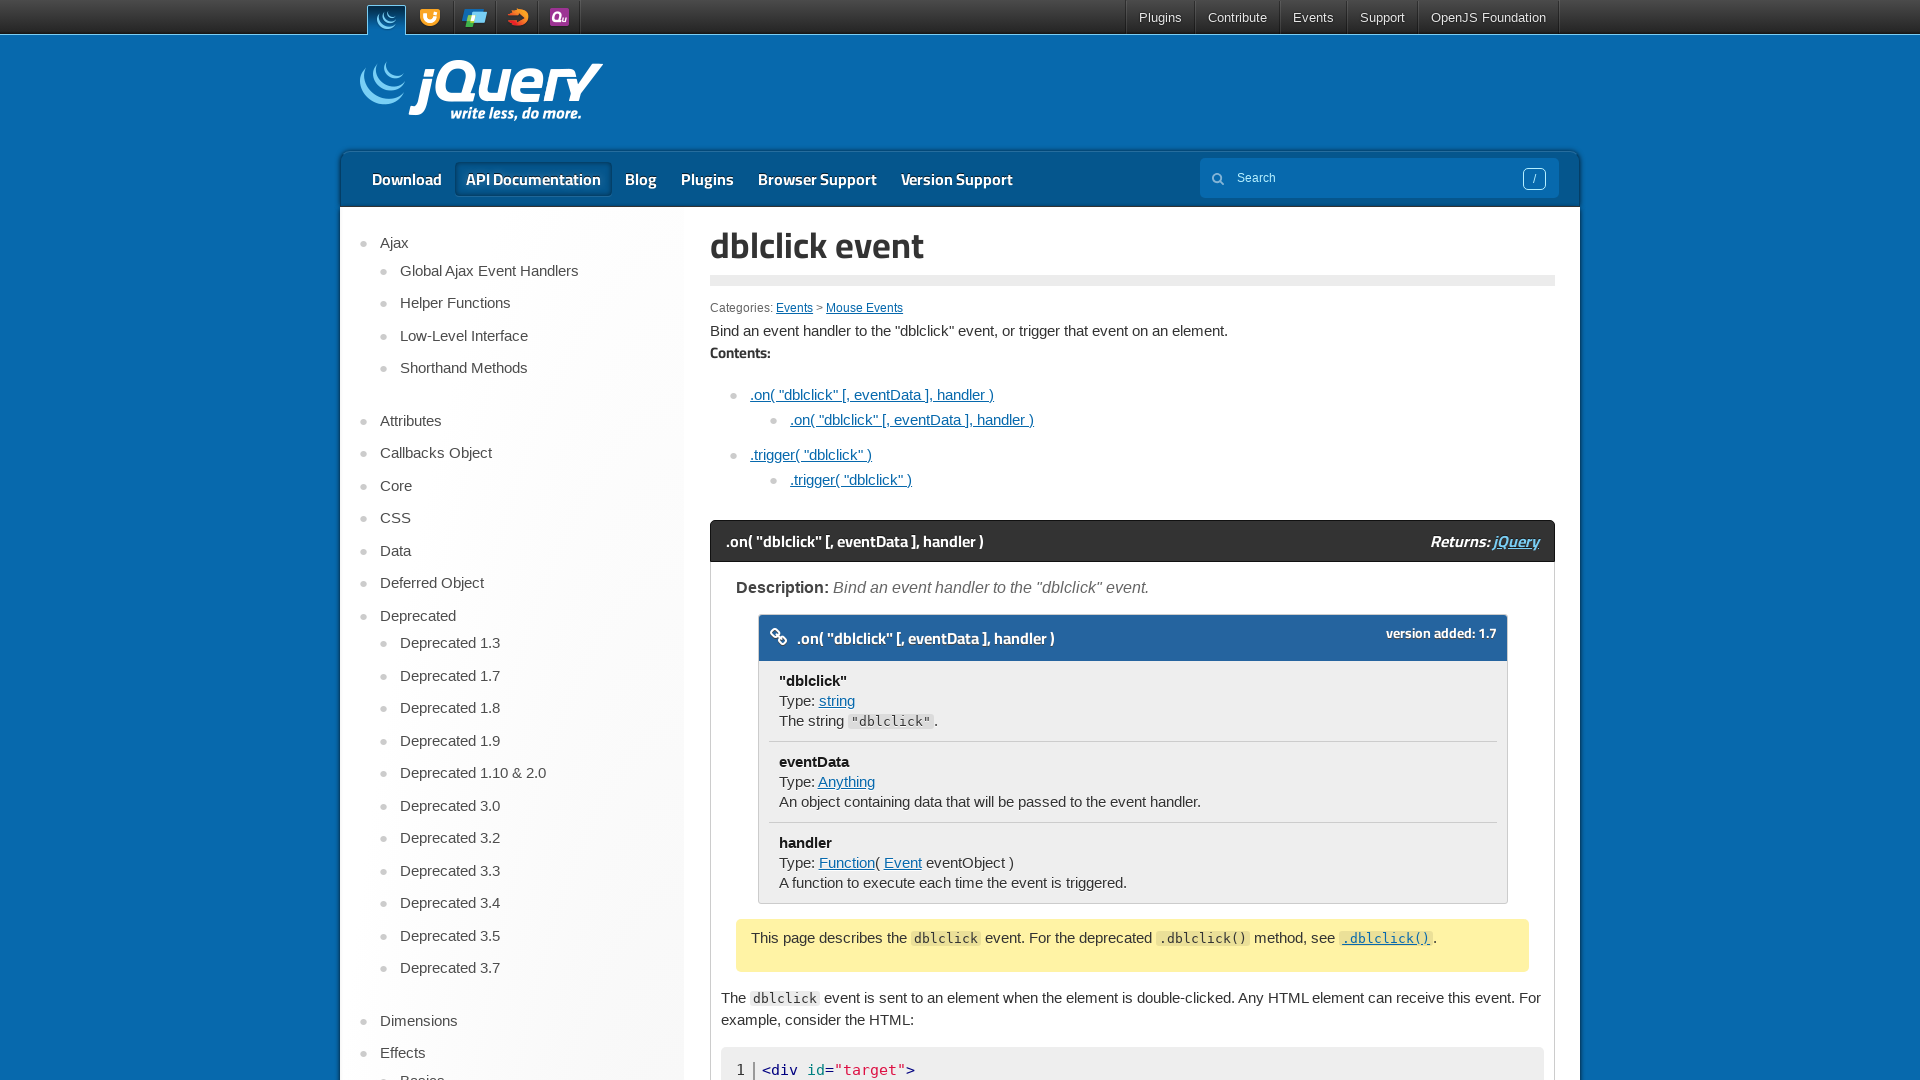

Performed first double-click on div element at (798, 540) on iframe >> nth=0 >> internal:control=enter-frame >> xpath=/html/body/div
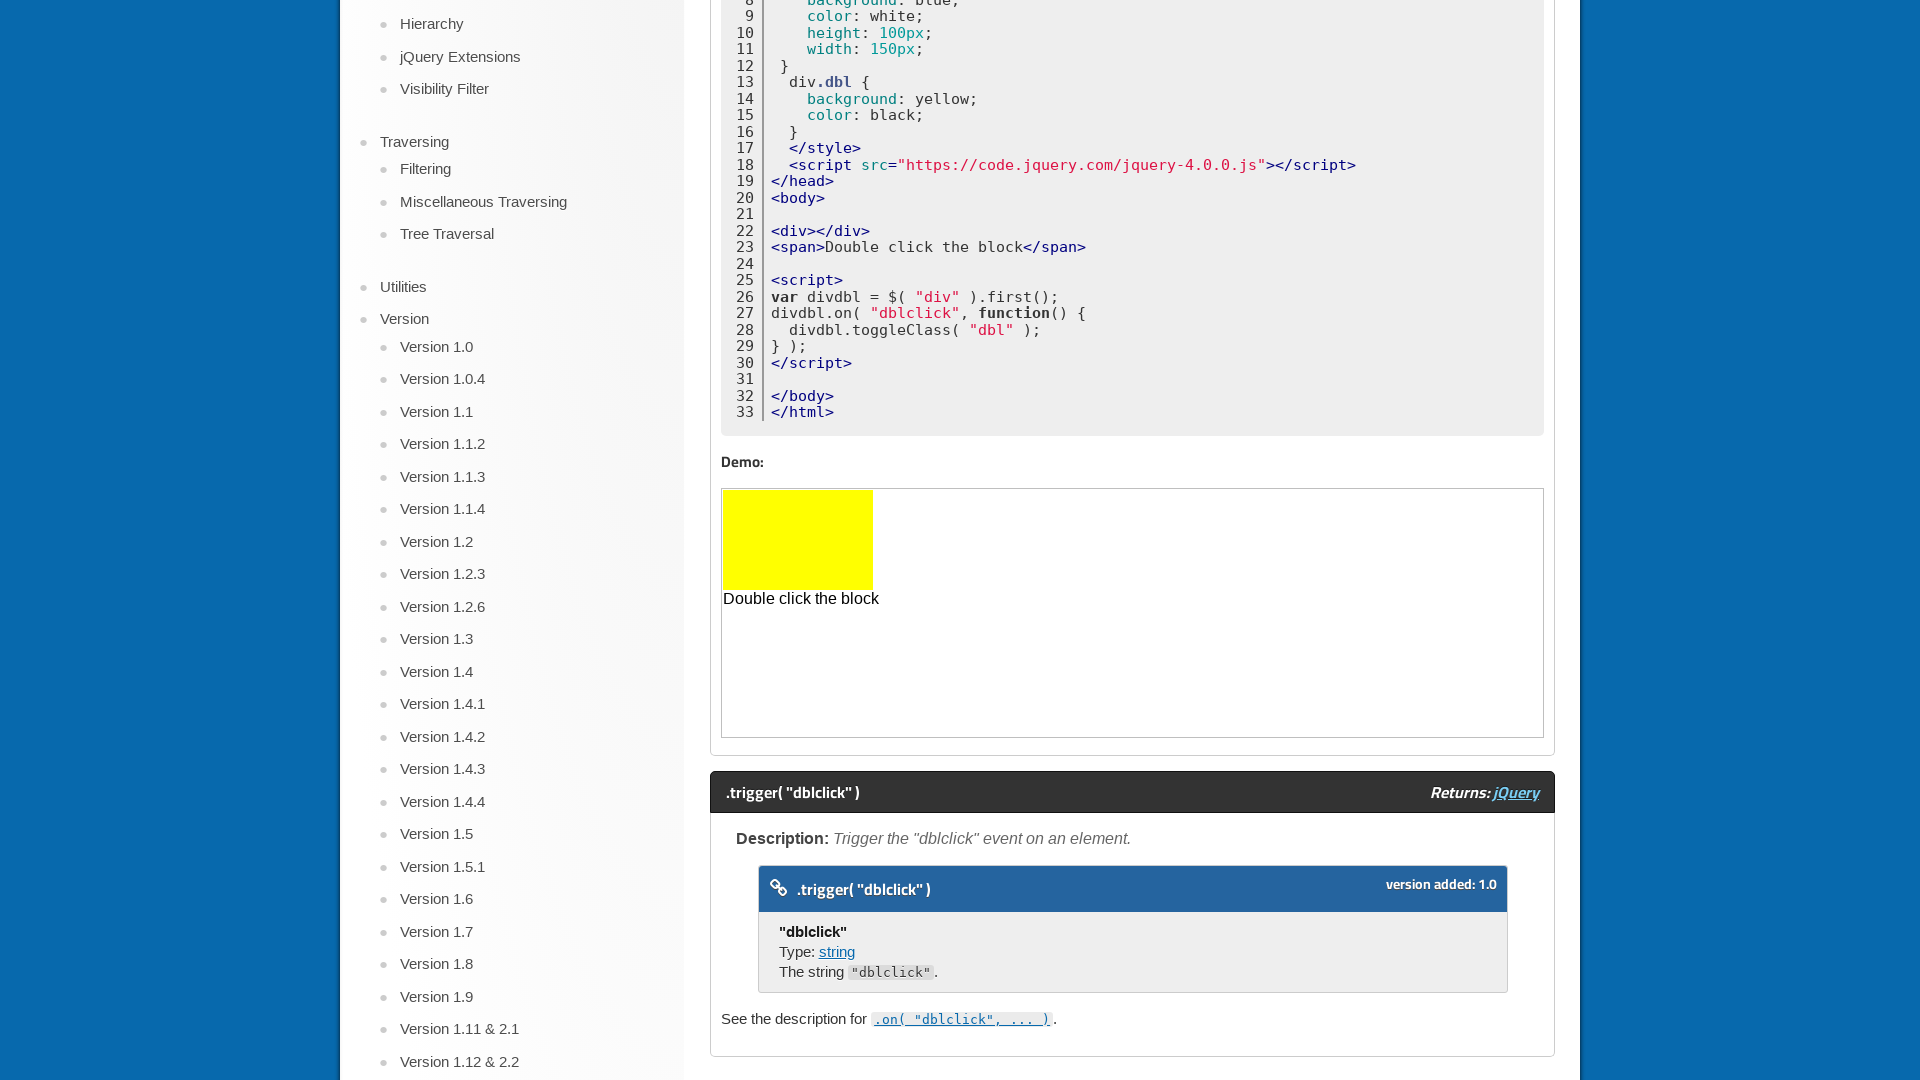

Waited 2 seconds after first double-click
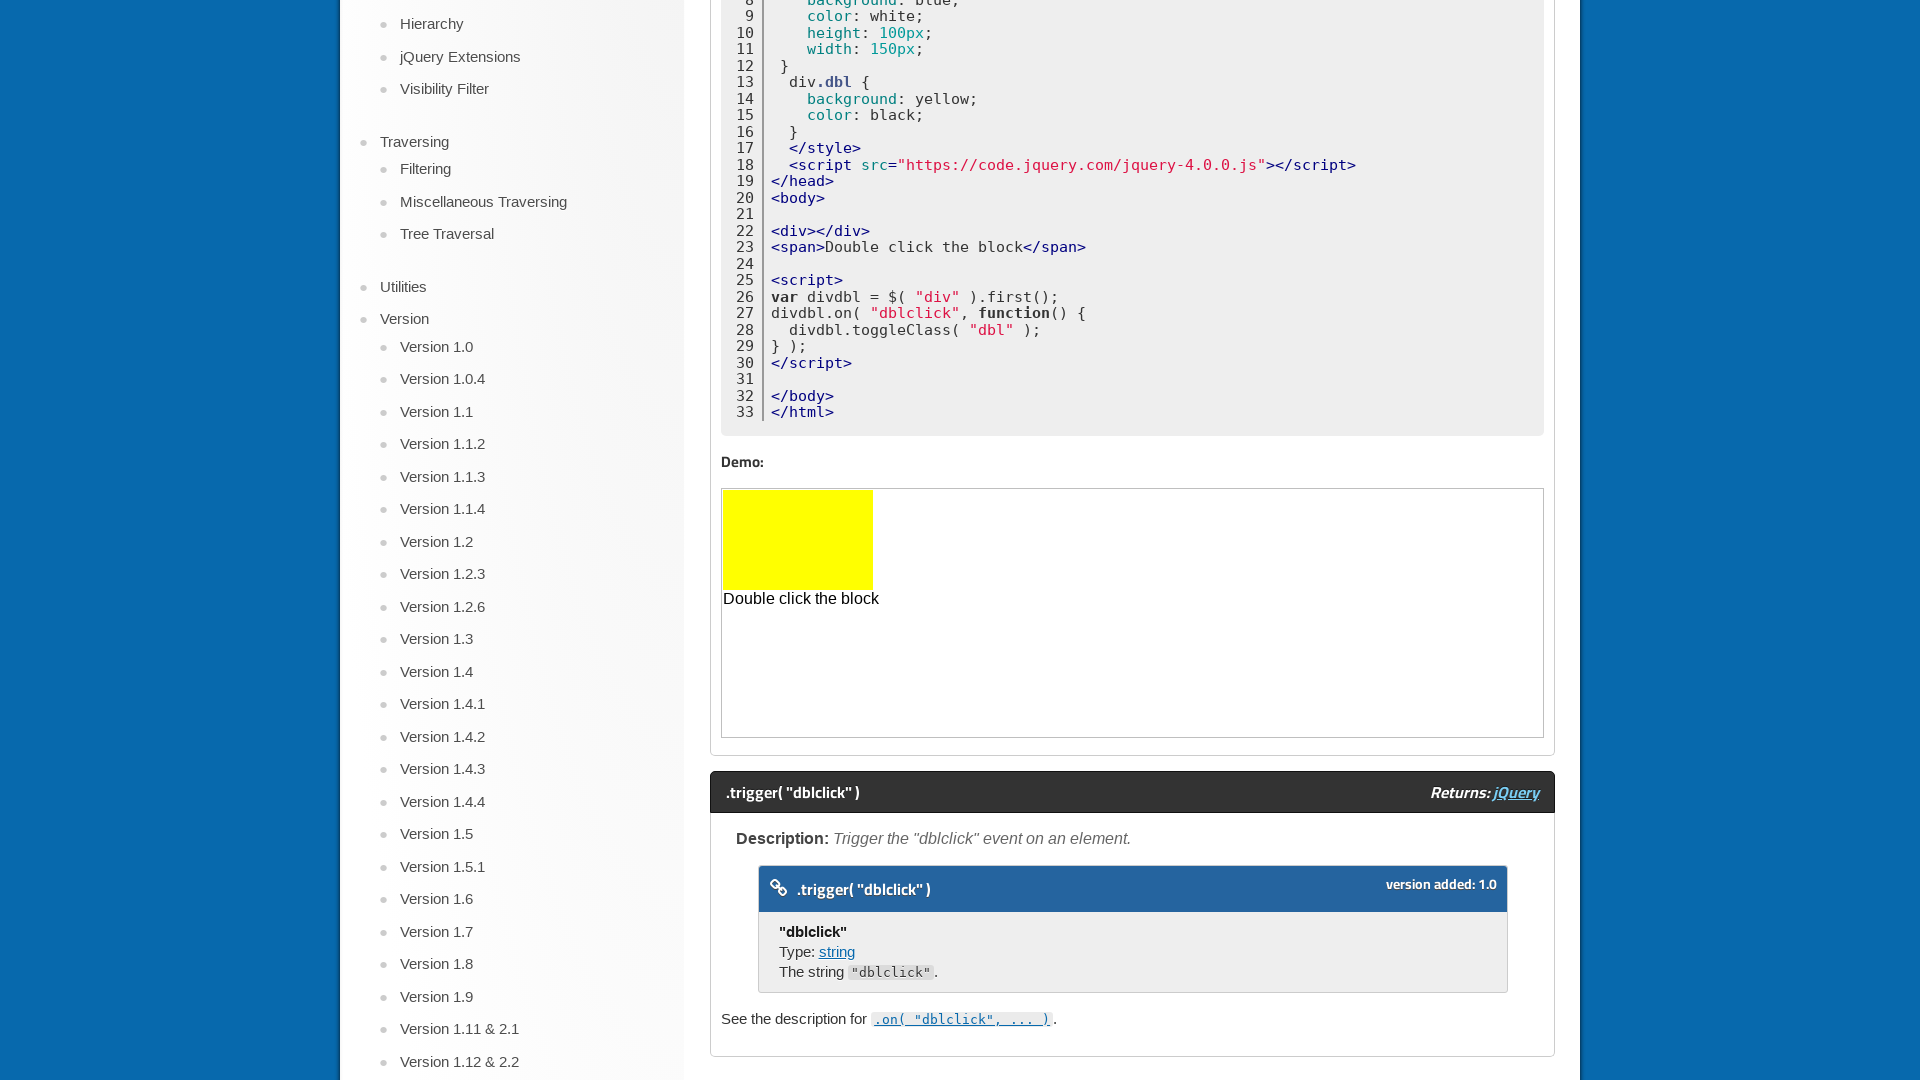

Performed second double-click on div element at (798, 540) on iframe >> nth=0 >> internal:control=enter-frame >> xpath=/html/body/div
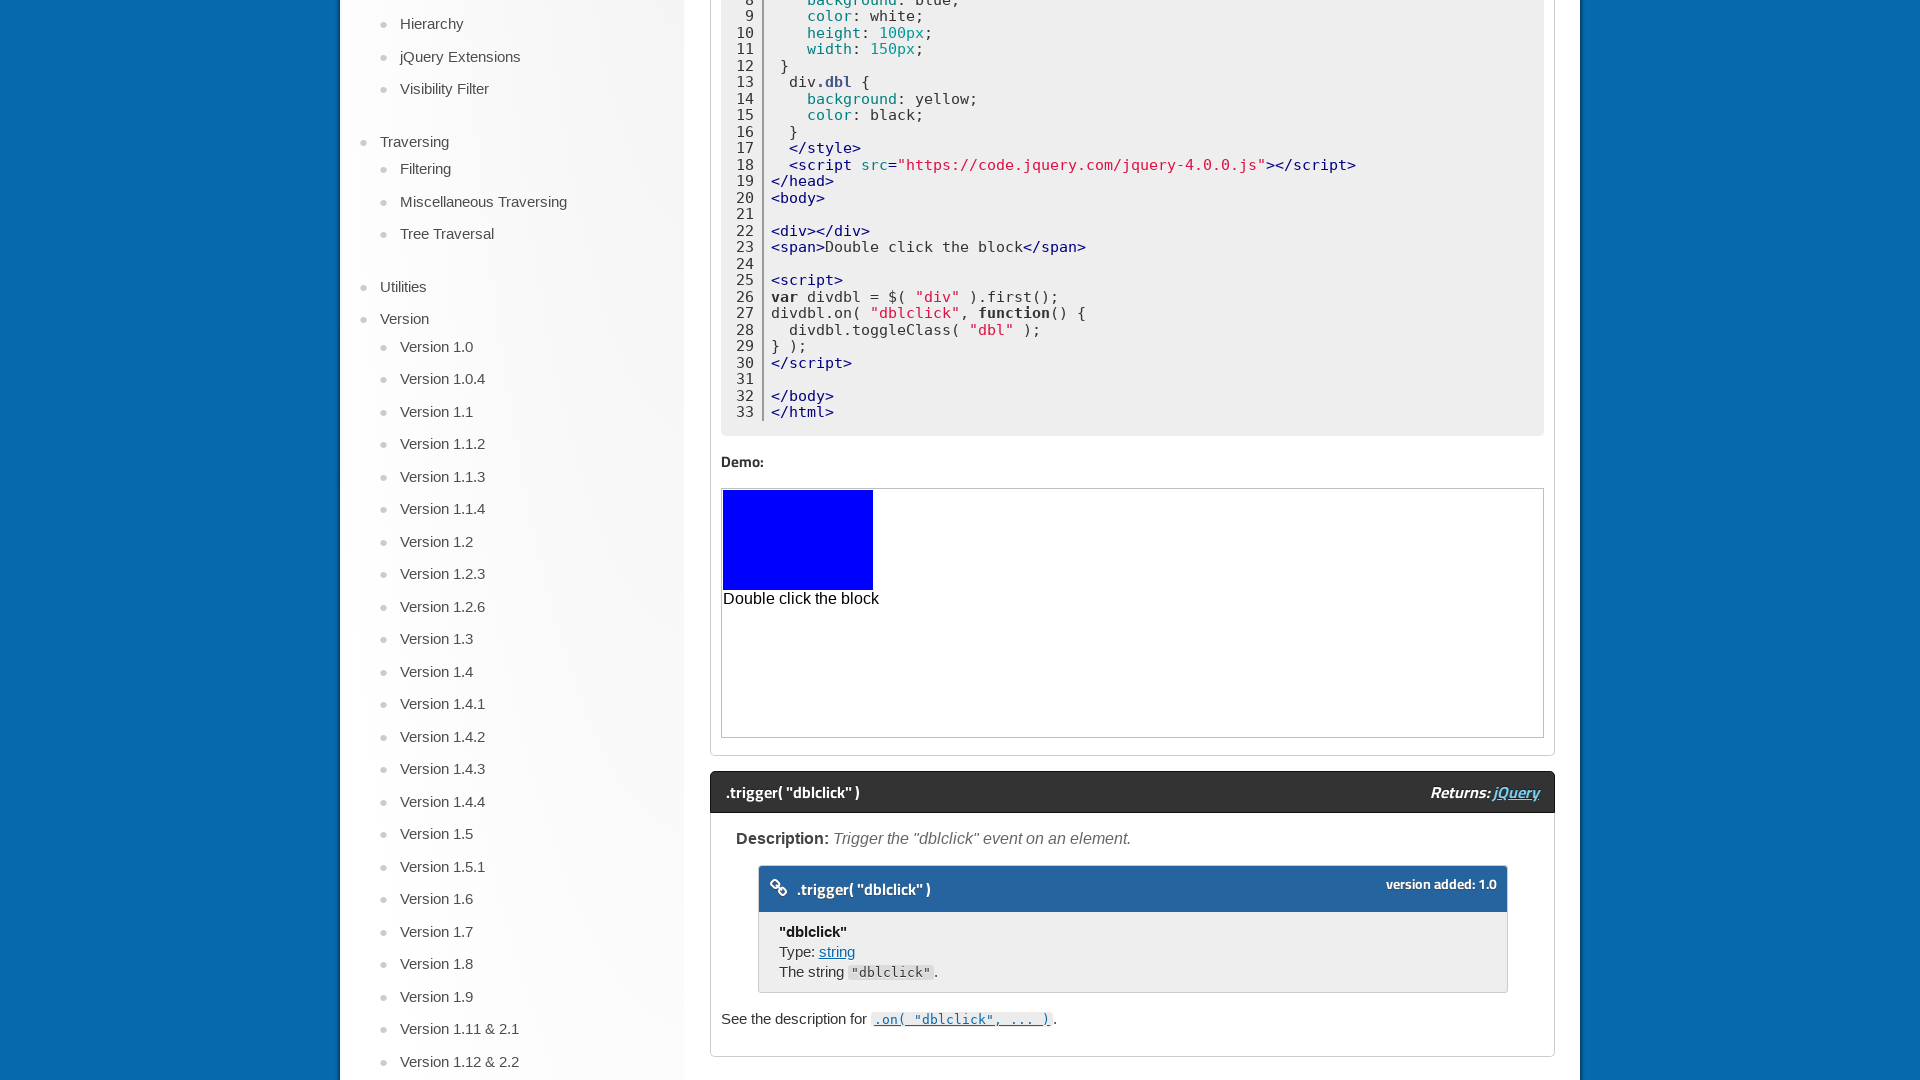

Waited 2 seconds after second double-click
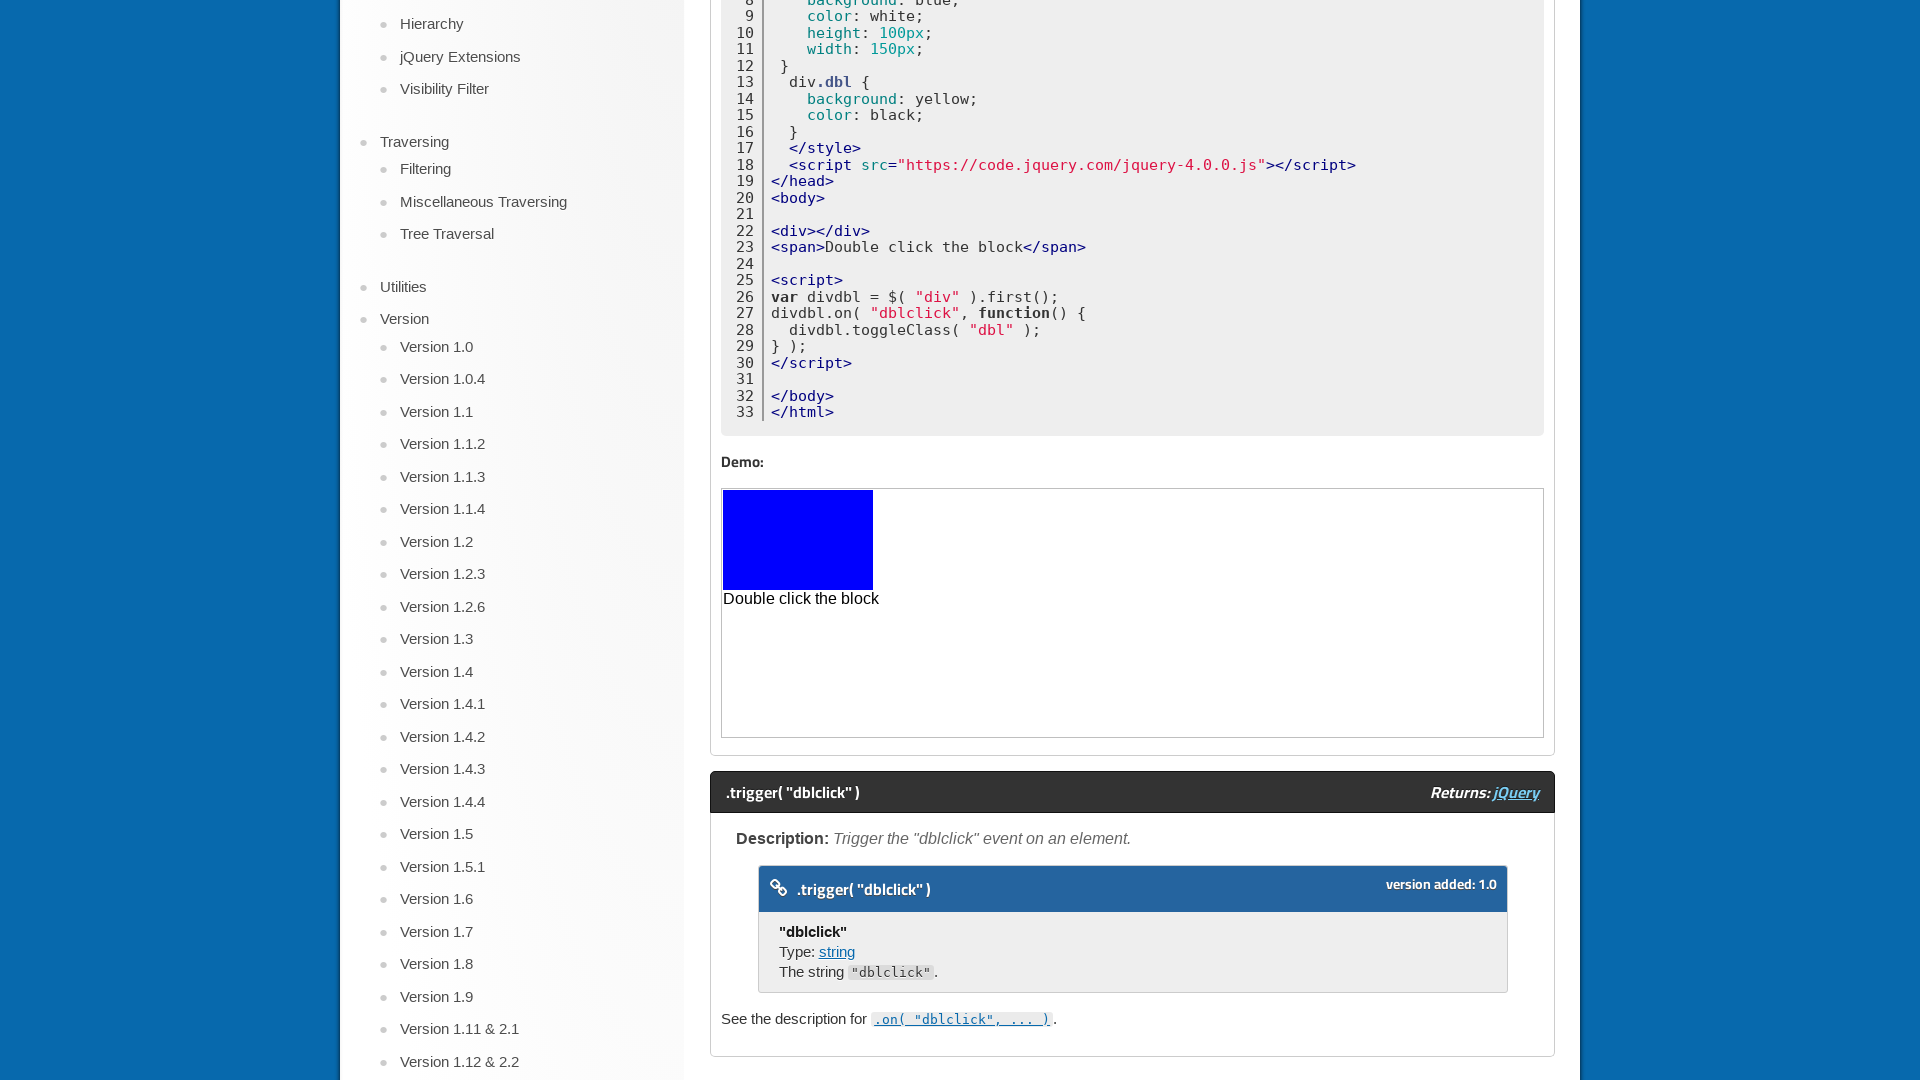

Performed third double-click on div element at (798, 540) on iframe >> nth=0 >> internal:control=enter-frame >> xpath=/html/body/div
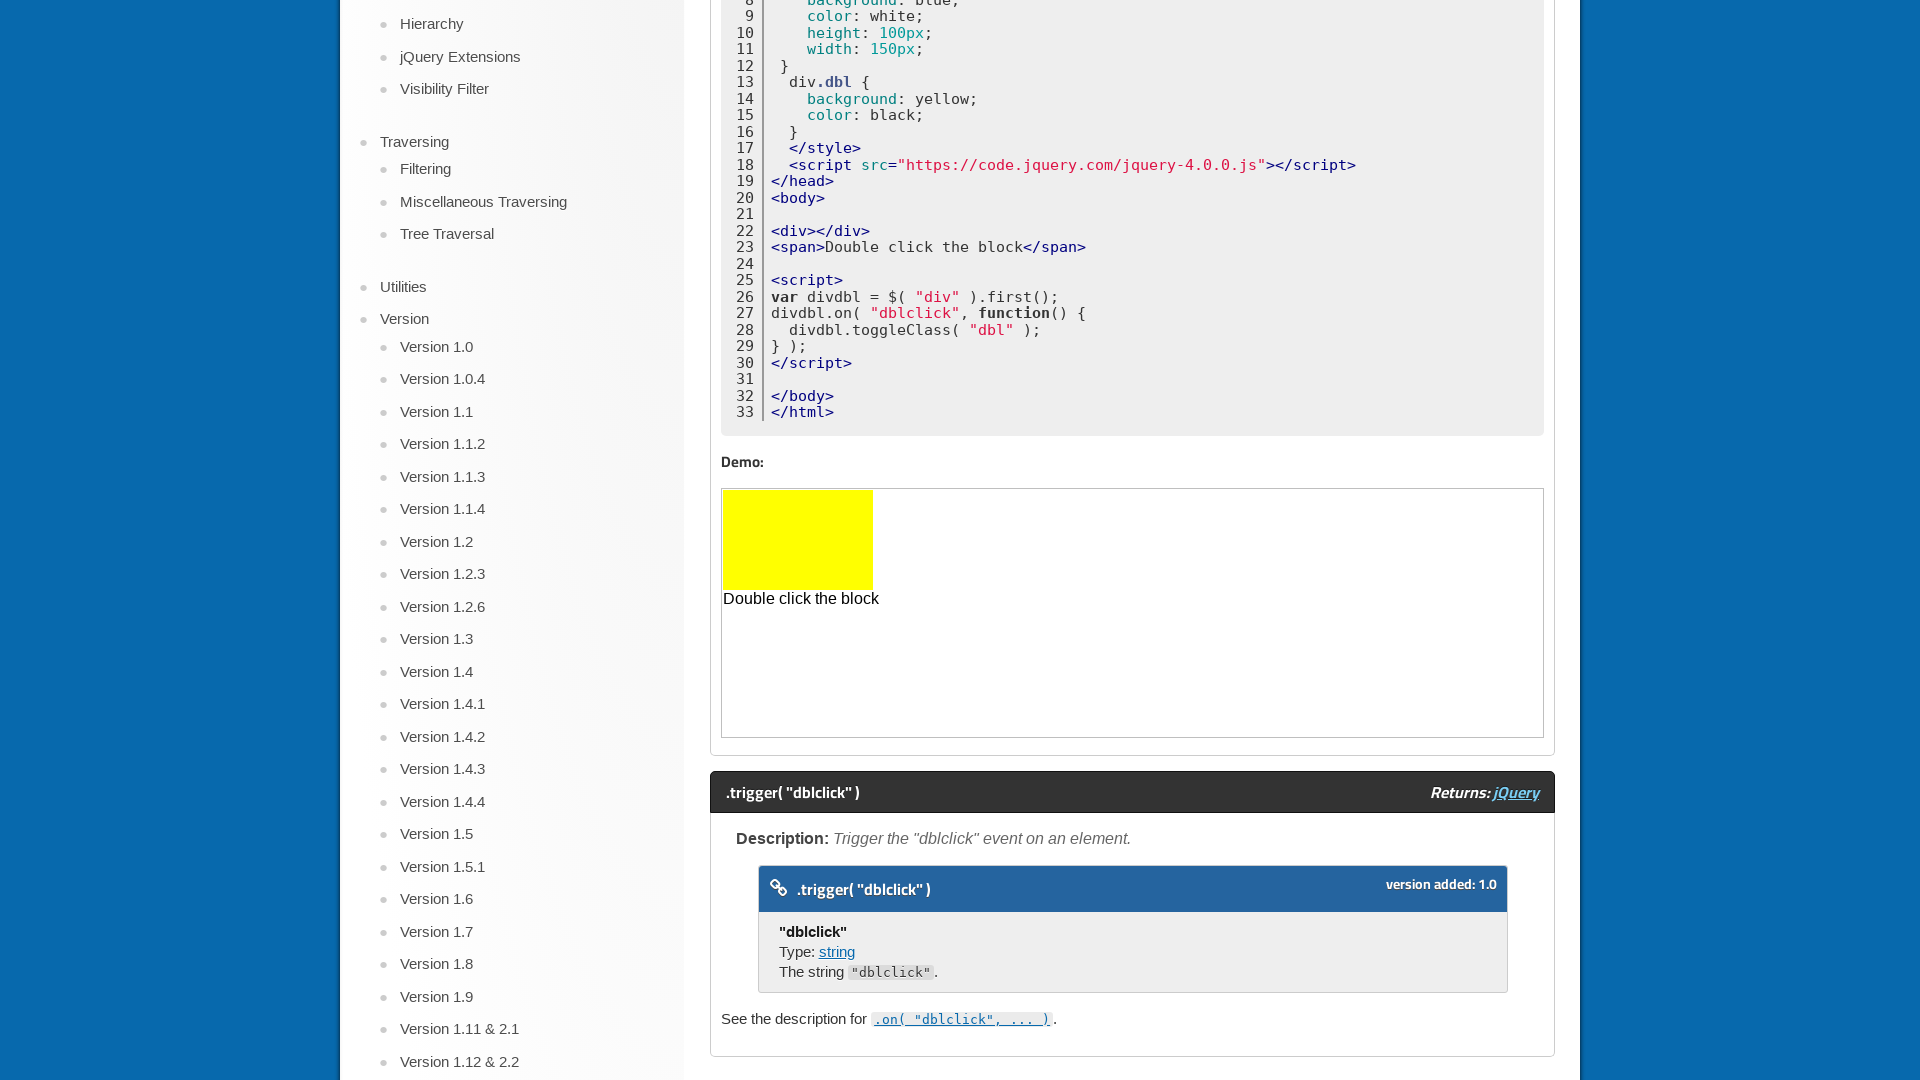

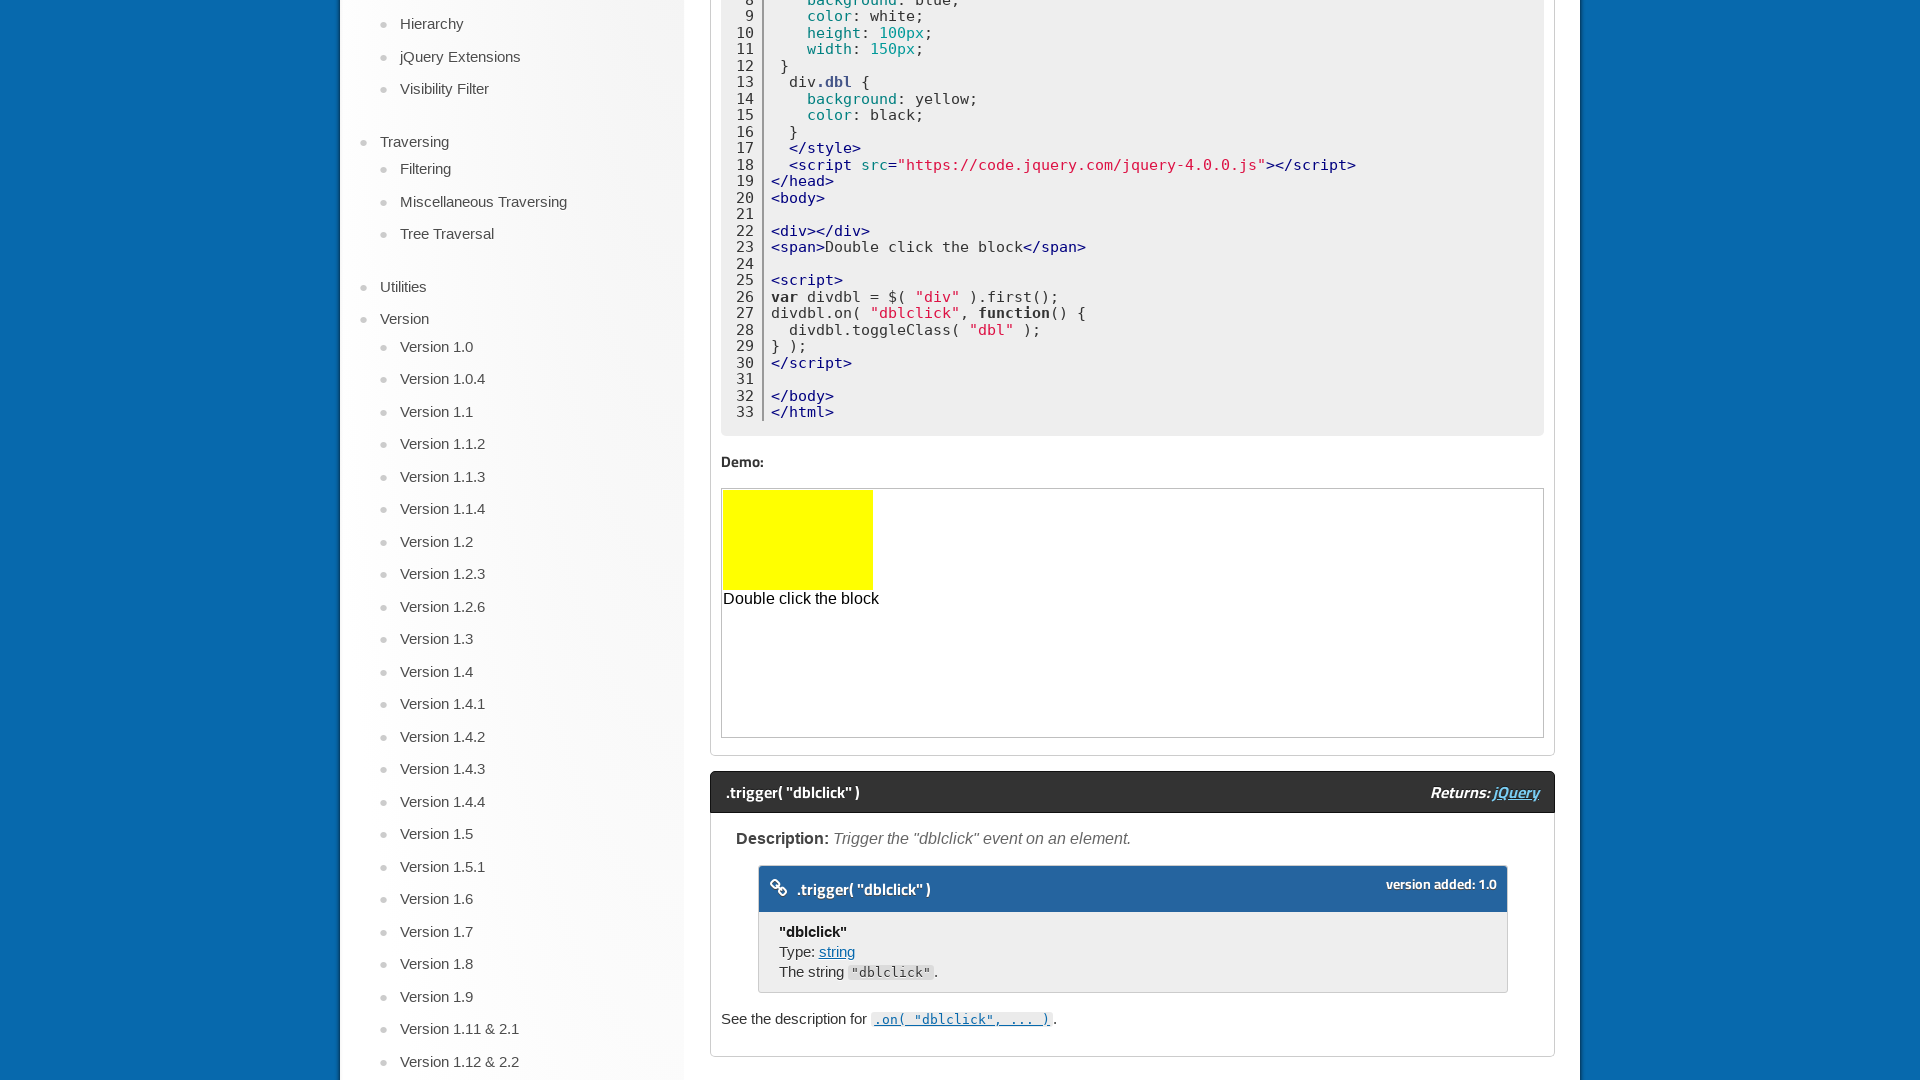